Tests file upload functionality by uploading a file and verifying the upload success message is displayed

Starting URL: https://the-internet.herokuapp.com/upload

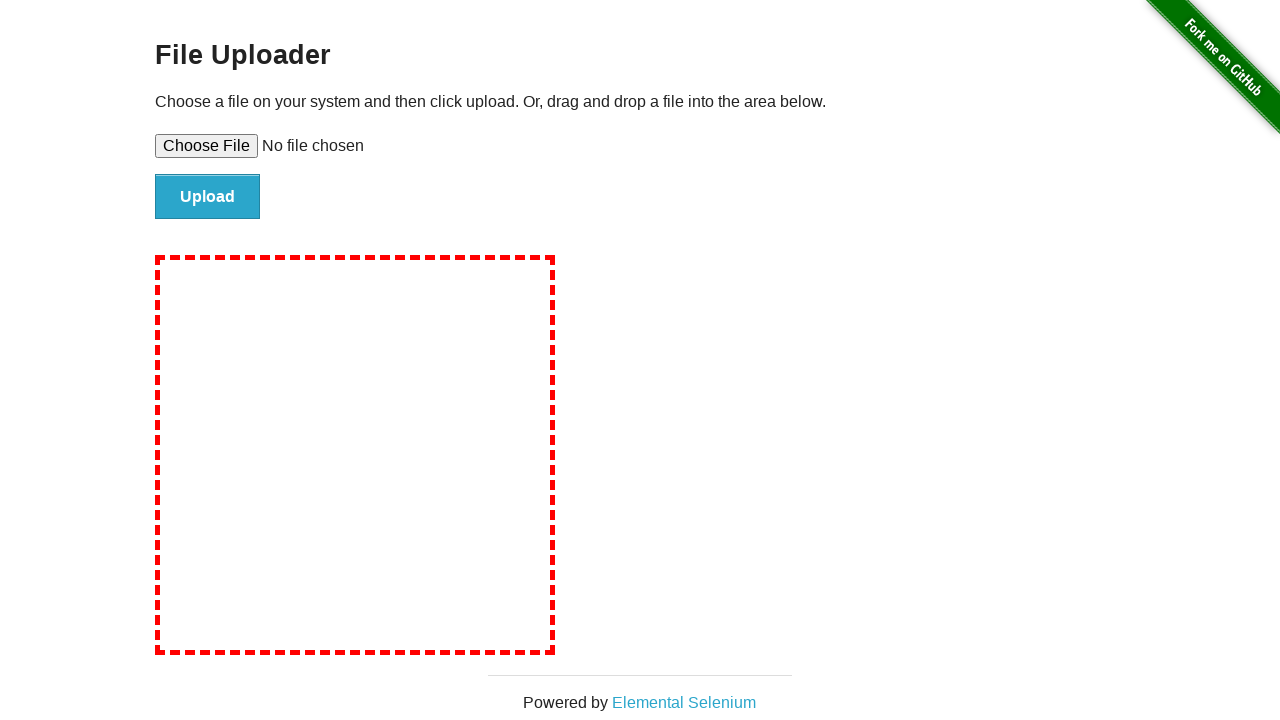

Created temporary test file for upload
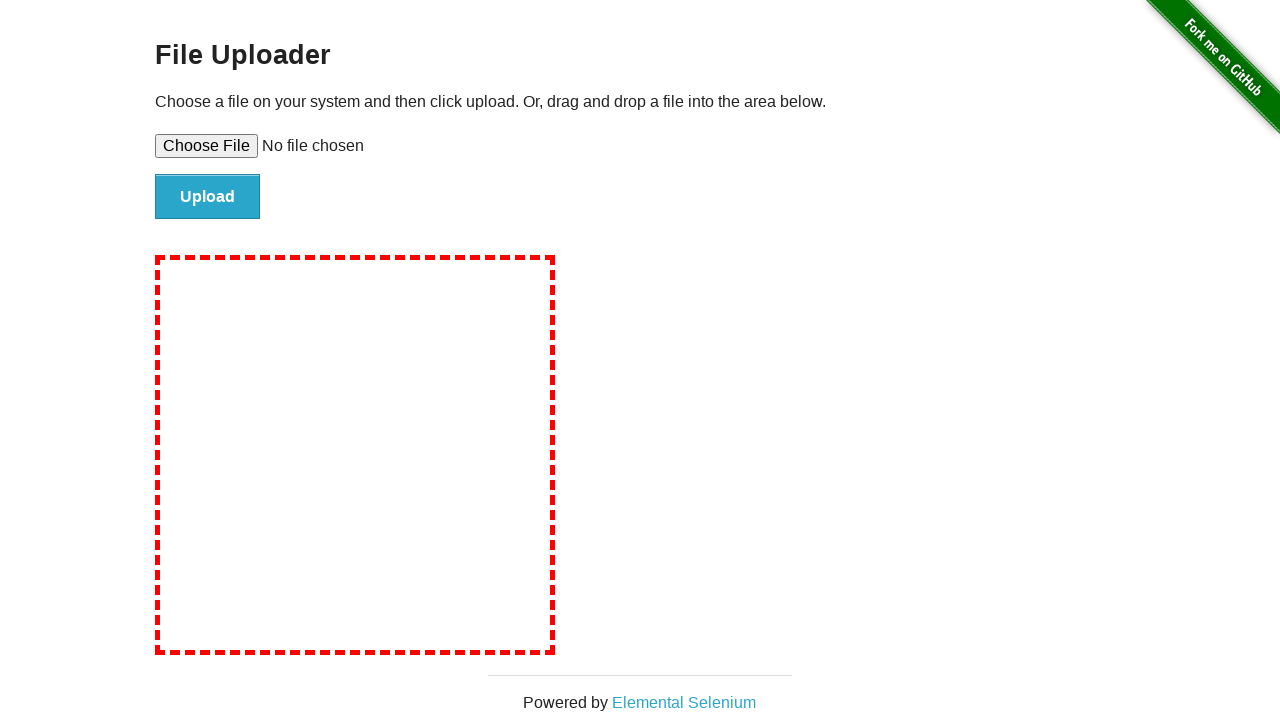

Set input file to upload test file
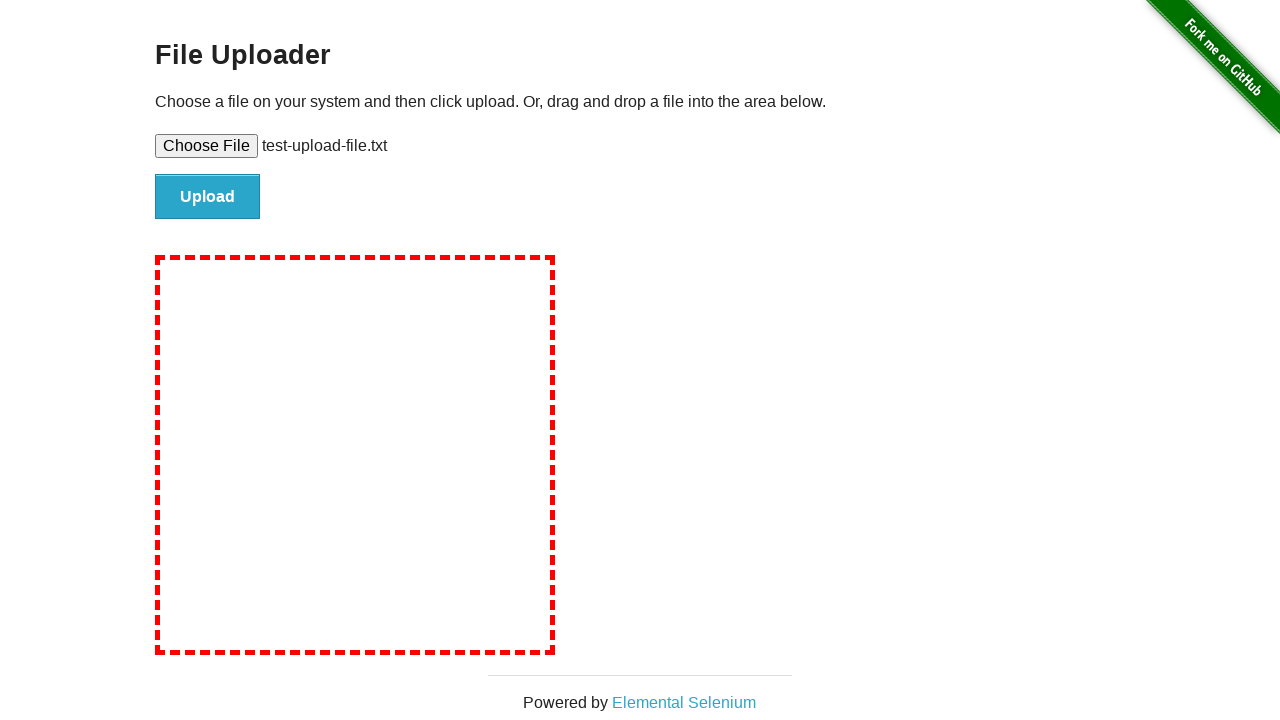

Clicked file submit button at (208, 197) on #file-submit
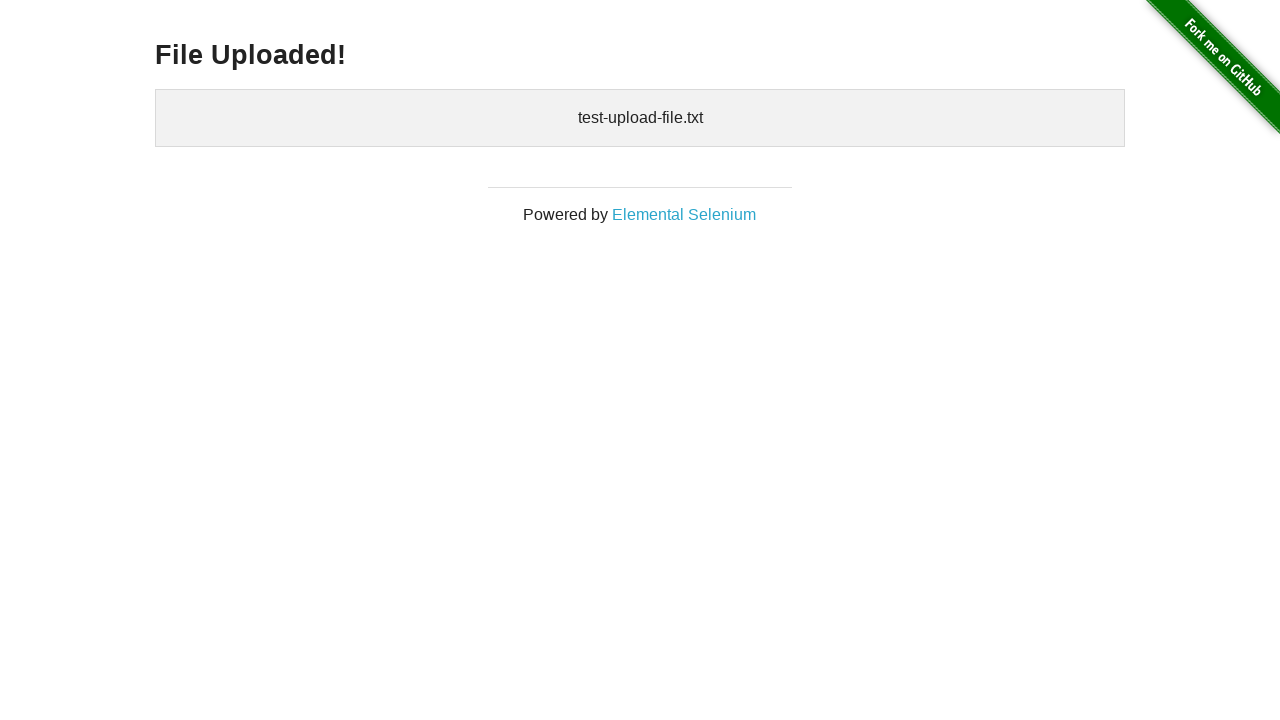

Verified upload success message is displayed
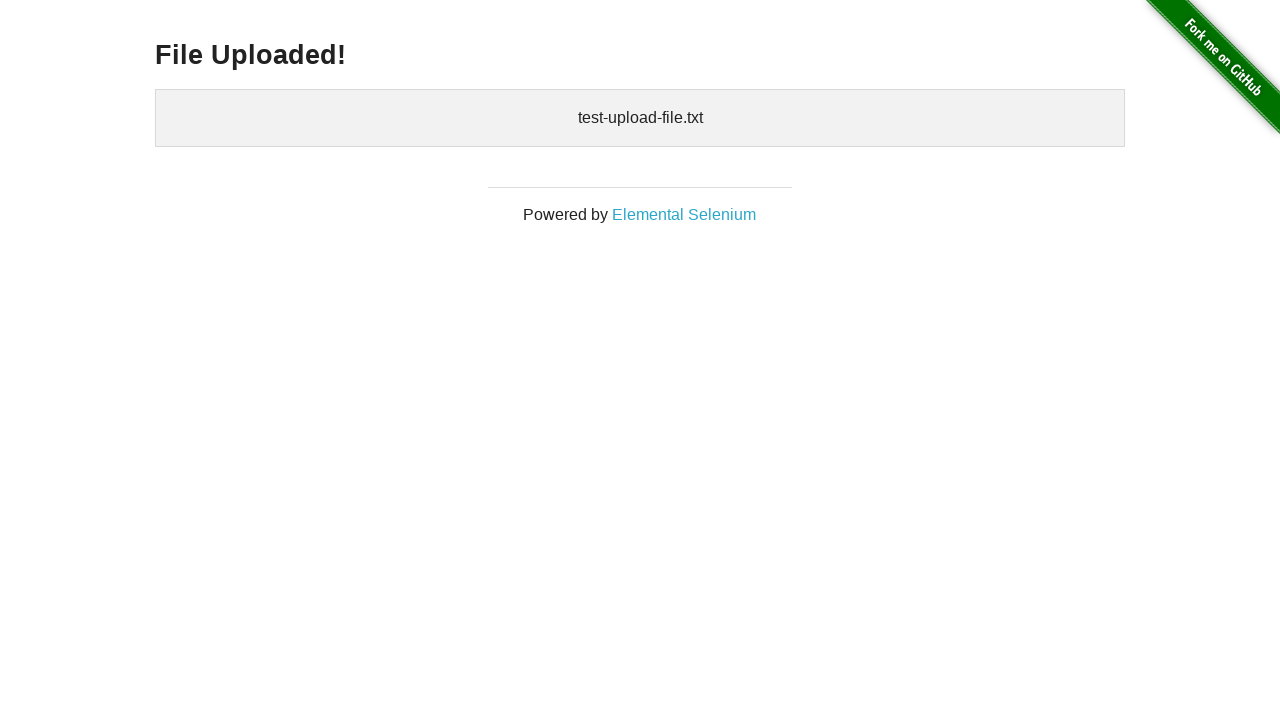

Cleaned up temporary test file
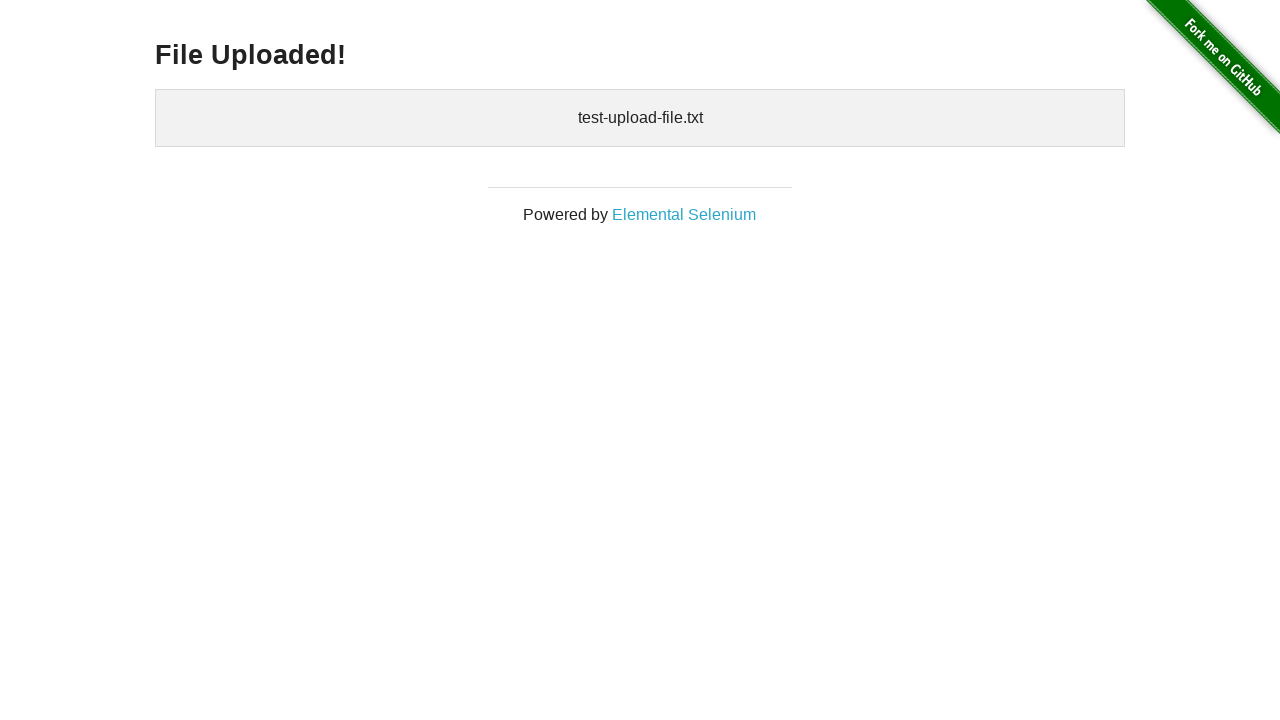

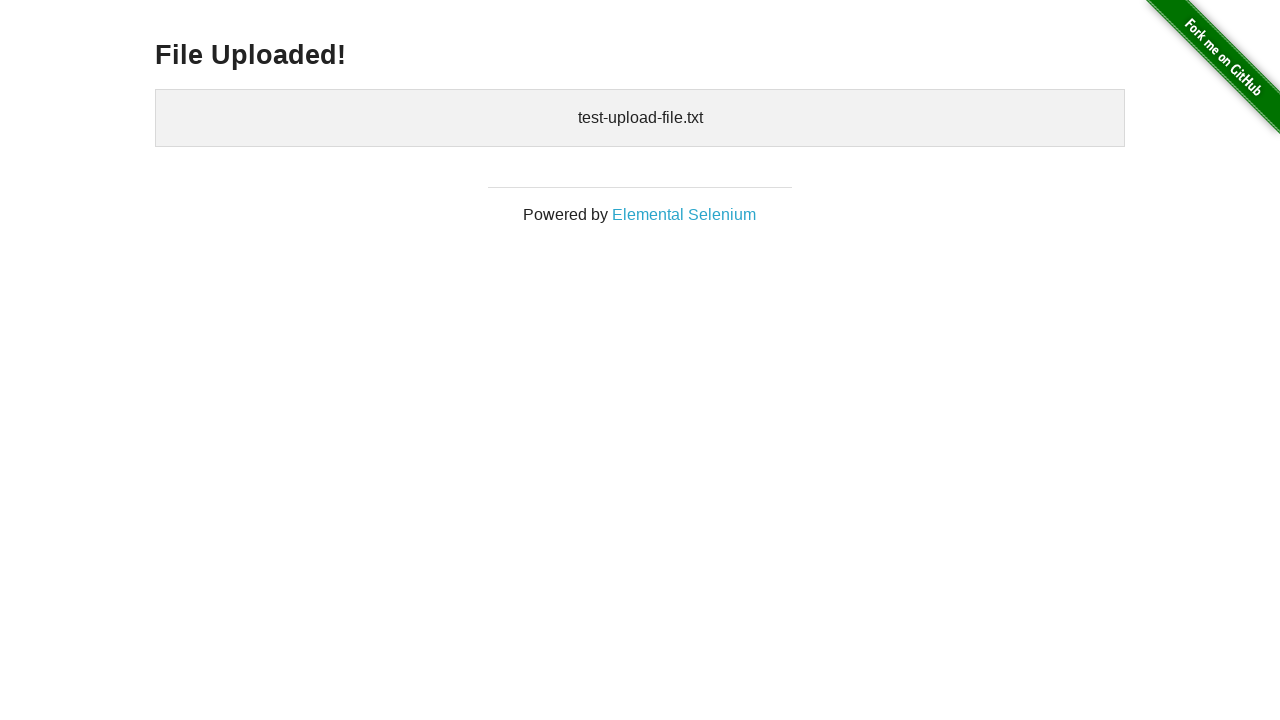